Tests that clicking the Email column header sorts email addresses in ascending alphabetical order

Starting URL: http://the-internet.herokuapp.com/tables

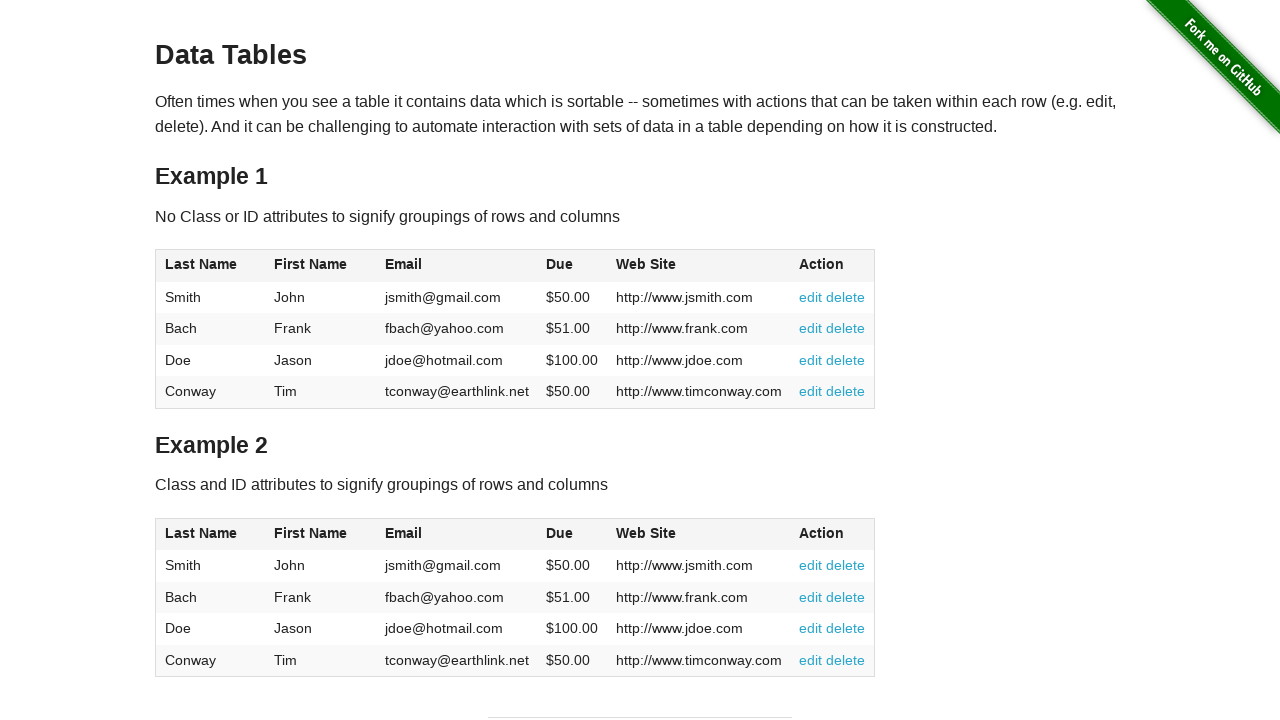

Clicked Email column header to sort ascending at (457, 266) on #table1 thead tr th:nth-of-type(3)
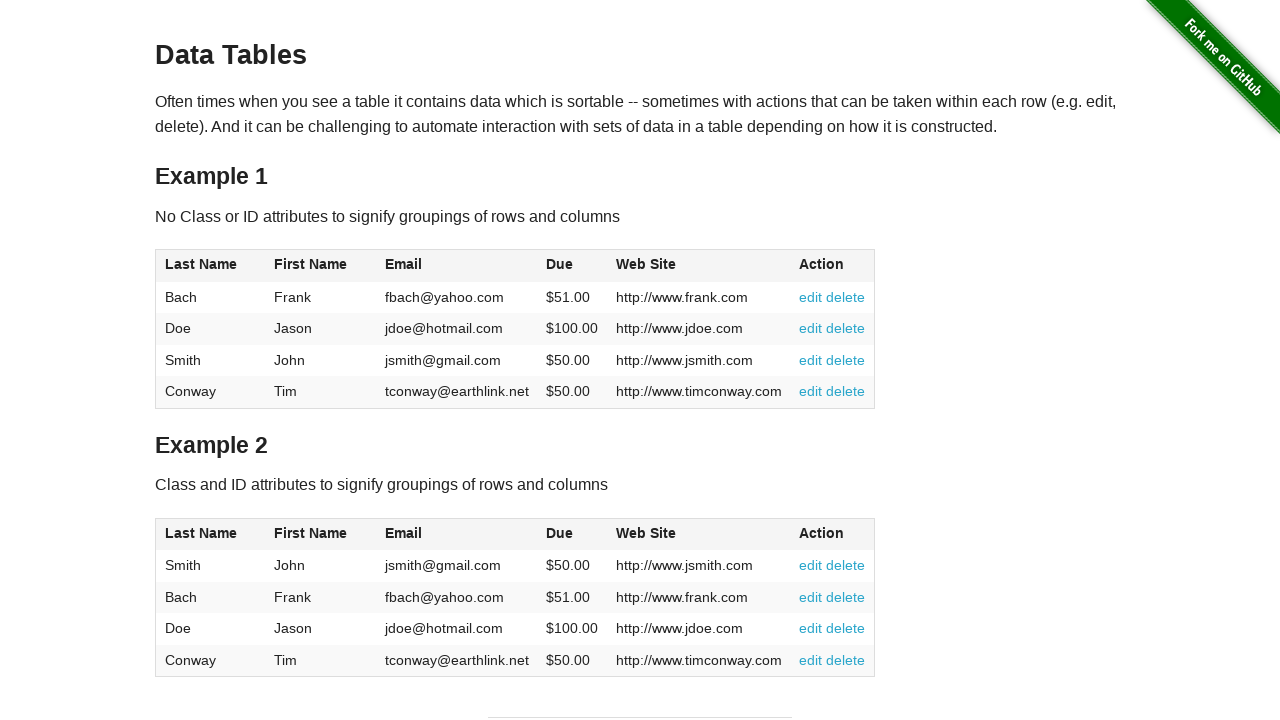

Email column data loaded
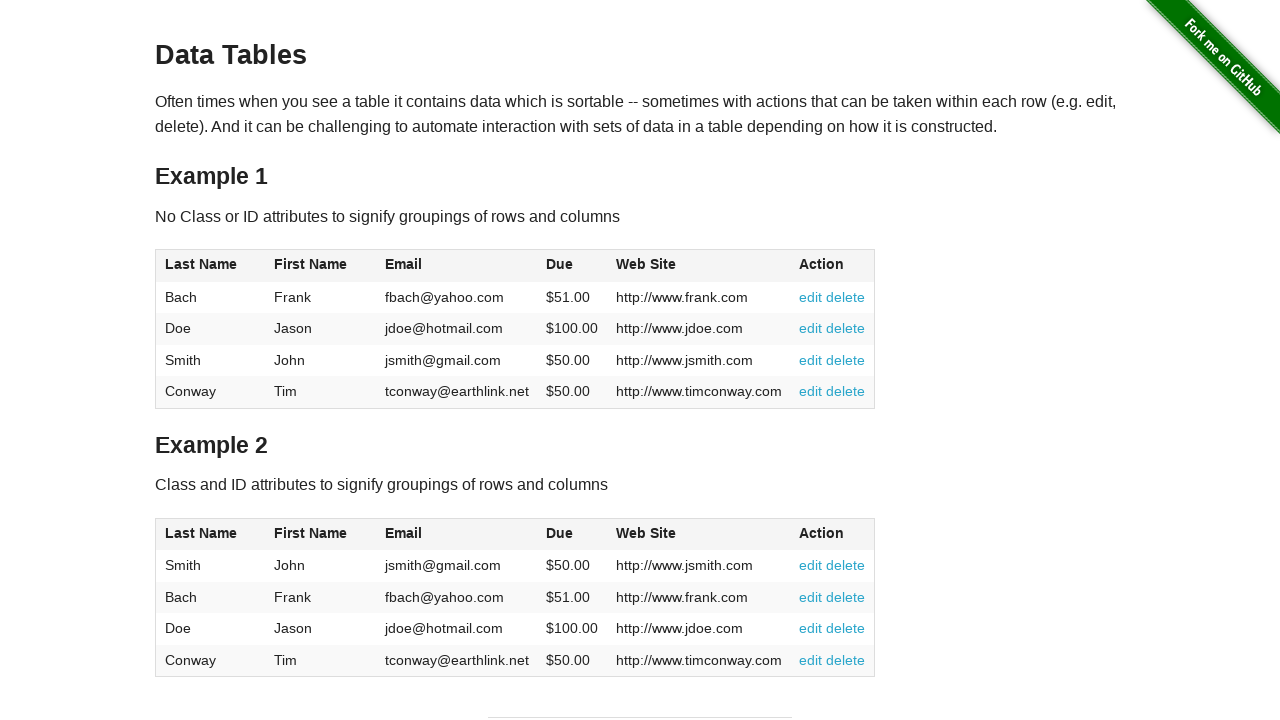

Retrieved all email values from table
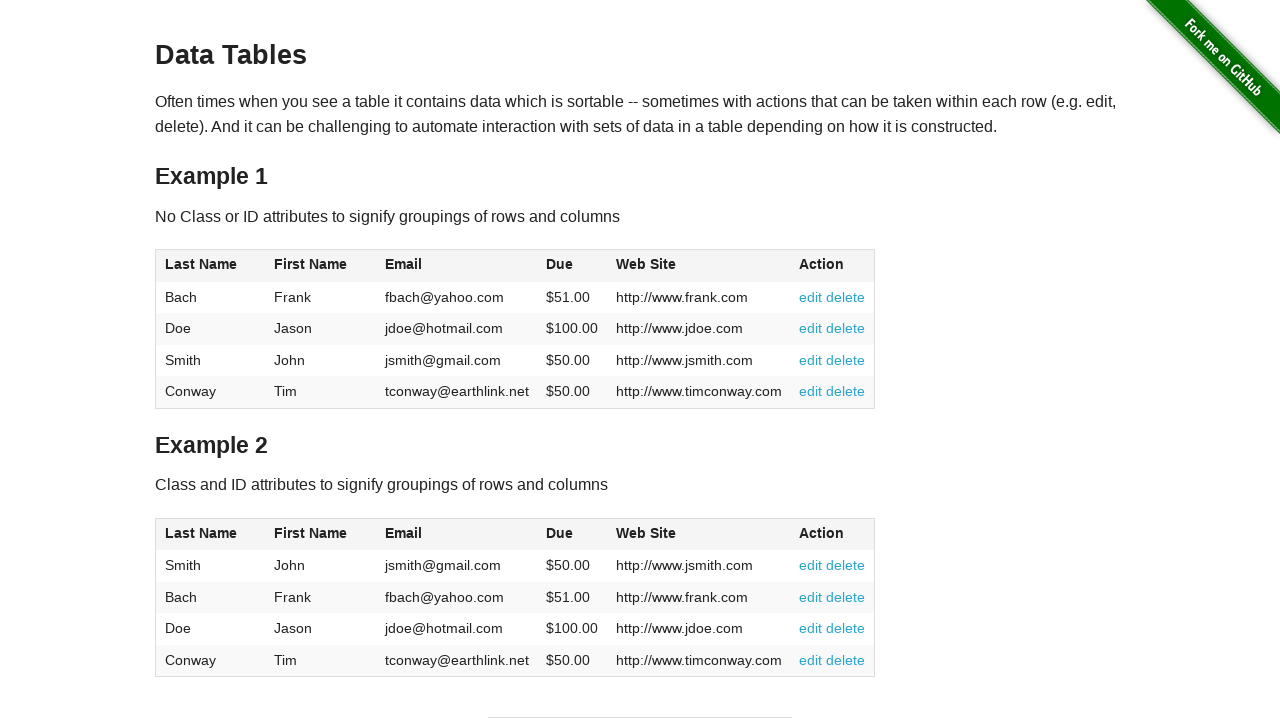

Extracted email text content from locators
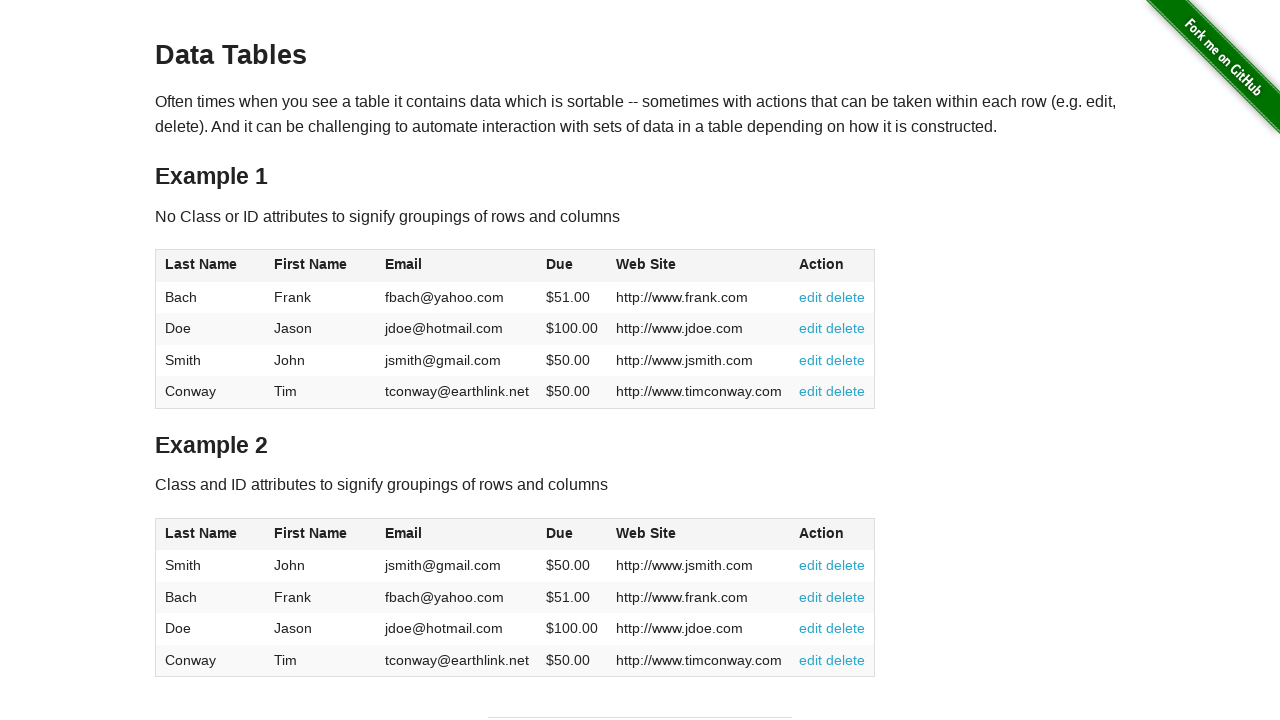

Verified email at position 0 is <= position 1: 'fbach@yahoo.com' <= 'jdoe@hotmail.com'
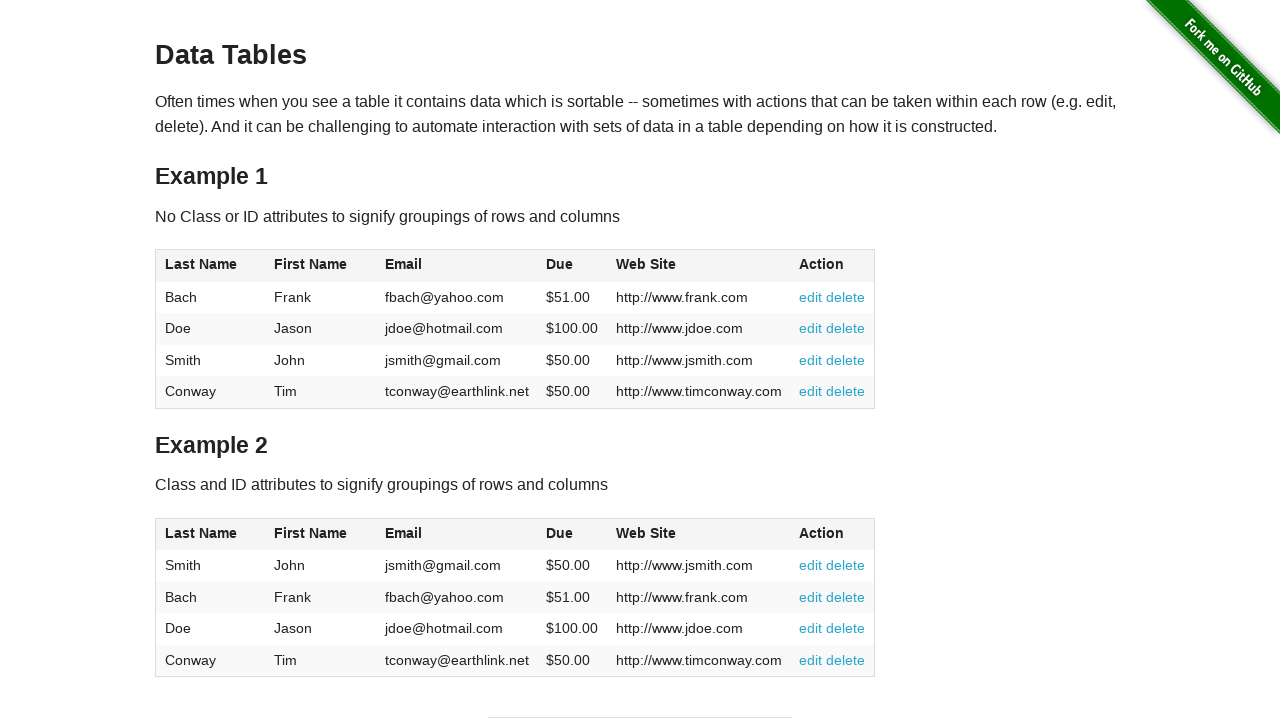

Verified email at position 1 is <= position 2: 'jdoe@hotmail.com' <= 'jsmith@gmail.com'
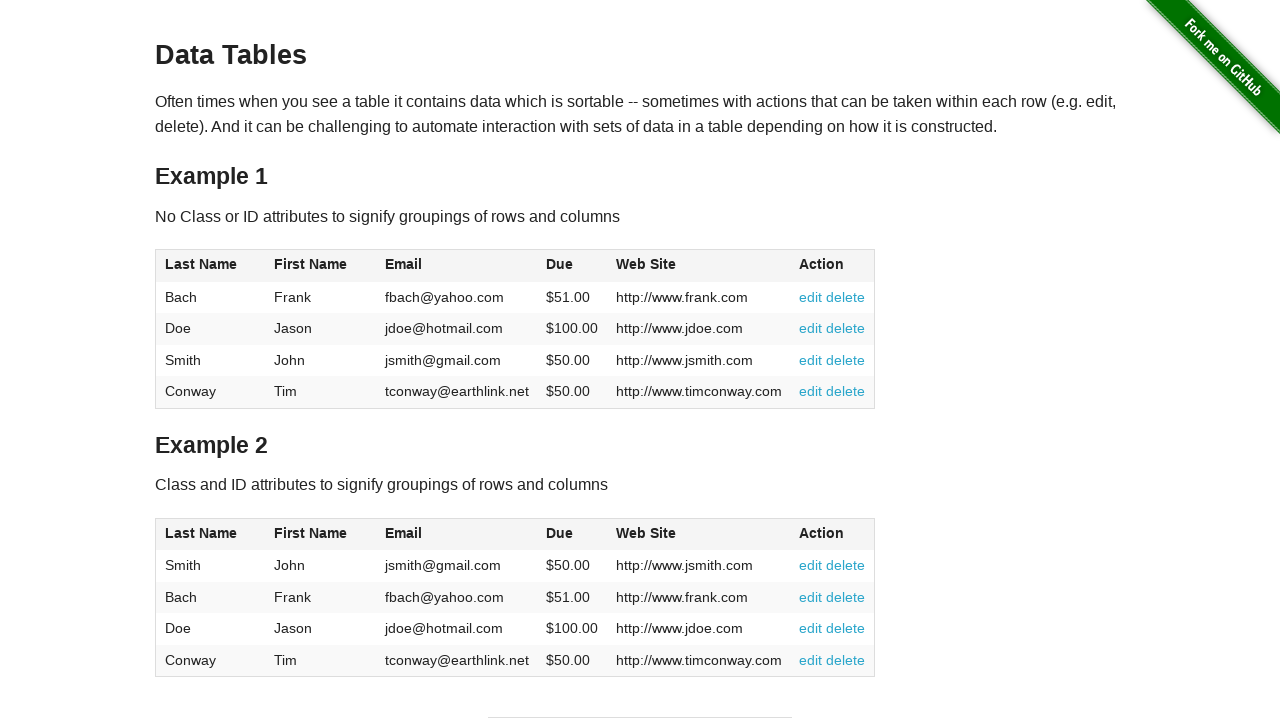

Verified email at position 2 is <= position 3: 'jsmith@gmail.com' <= 'tconway@earthlink.net'
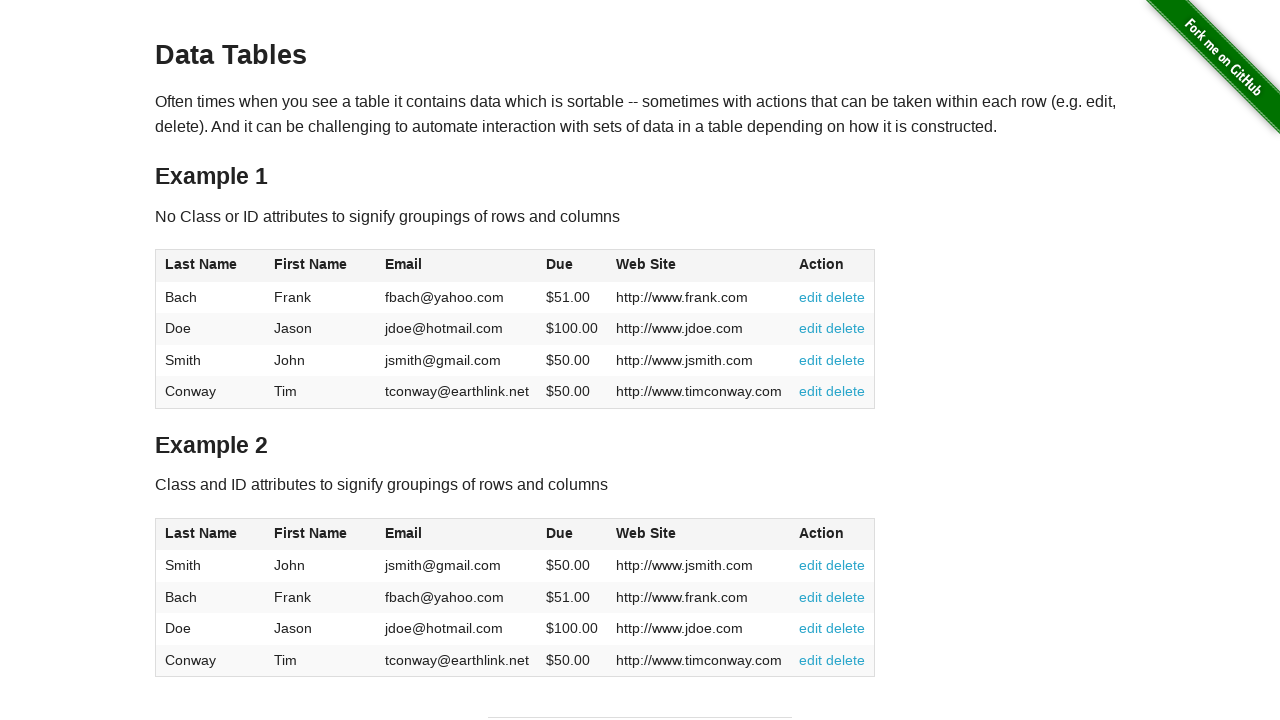

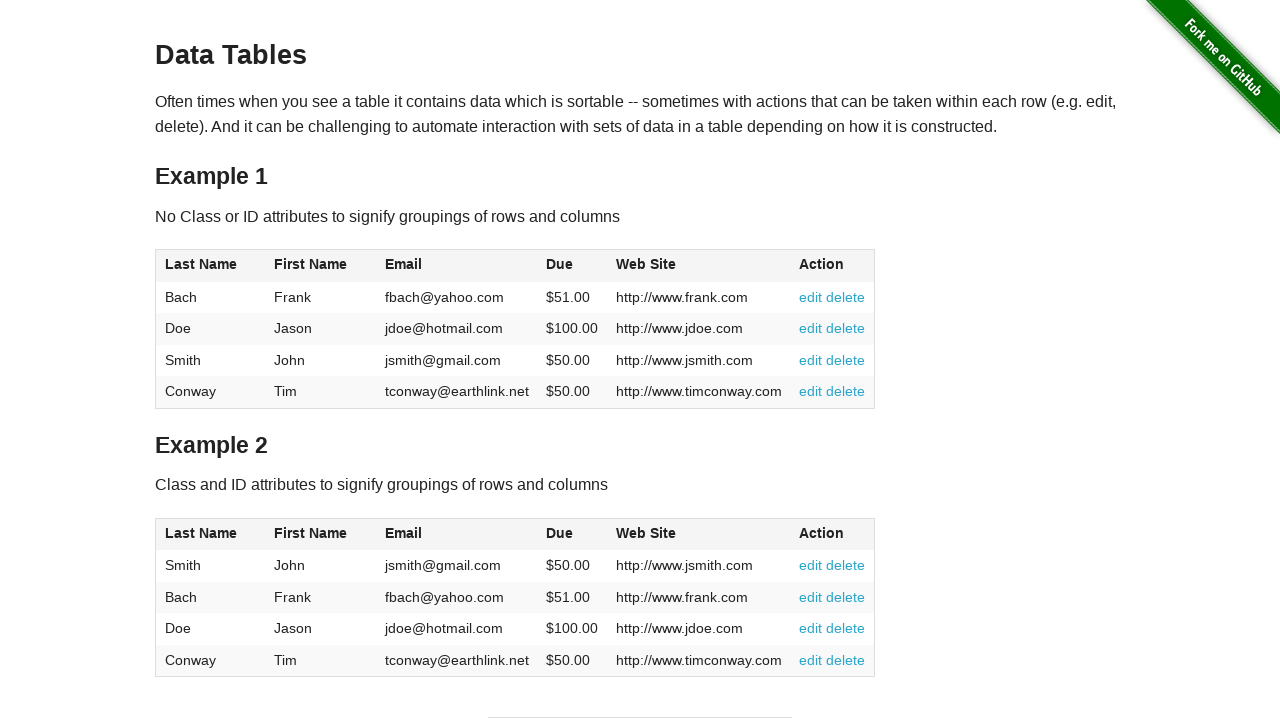